Tests removing a todo by marking it as complete and clicking the clear completed button

Starting URL: https://devmountain.github.io/qa_todos/

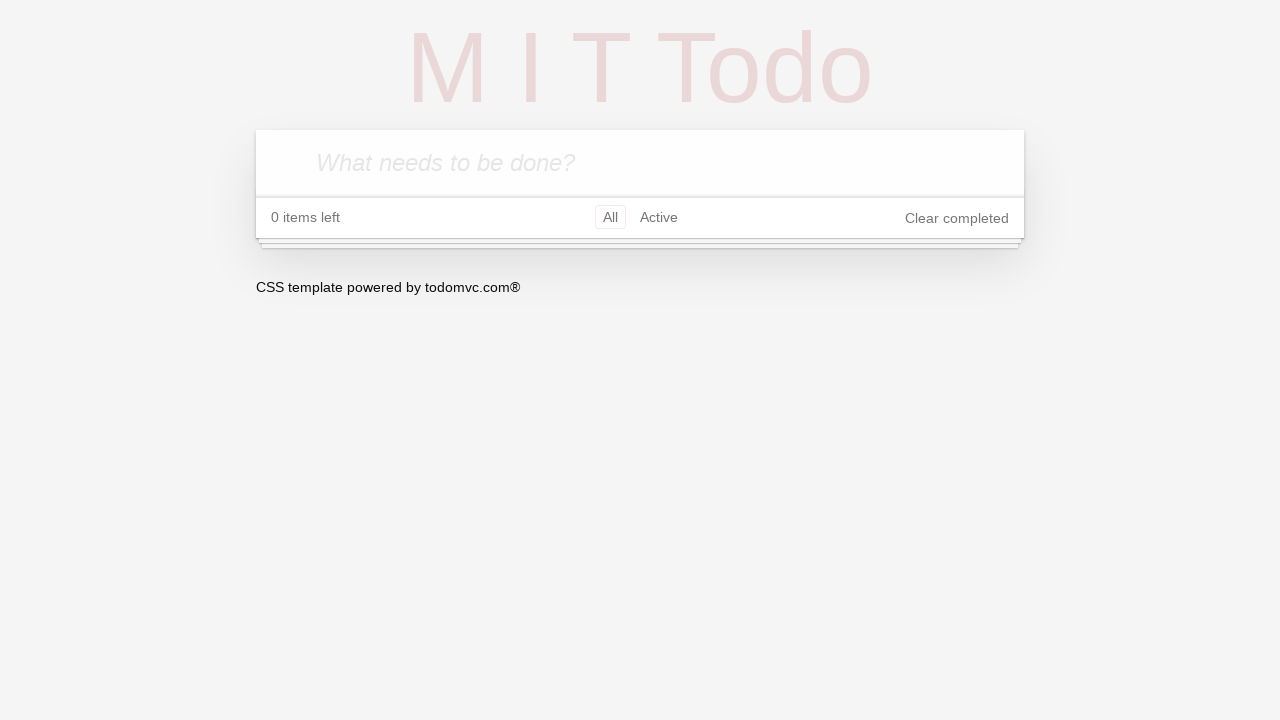

Waited for todo input field to be available
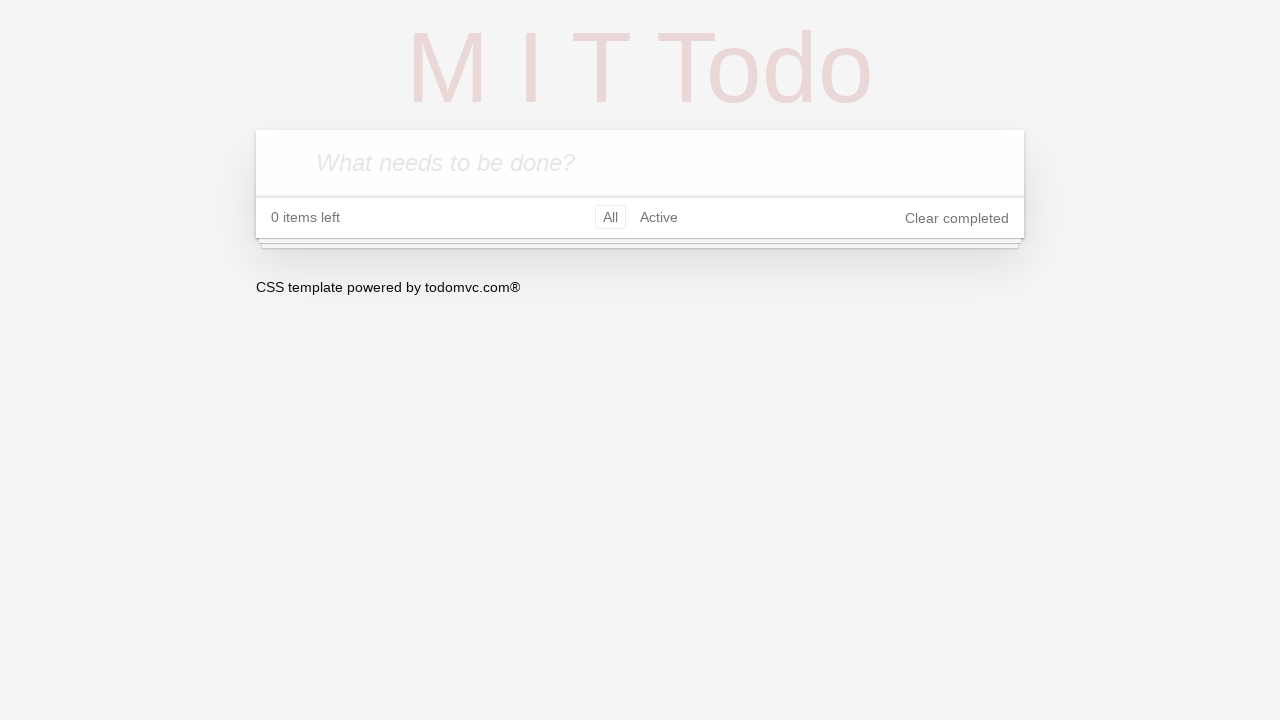

Filled todo input field with 'Test To-Do' on .new-todo
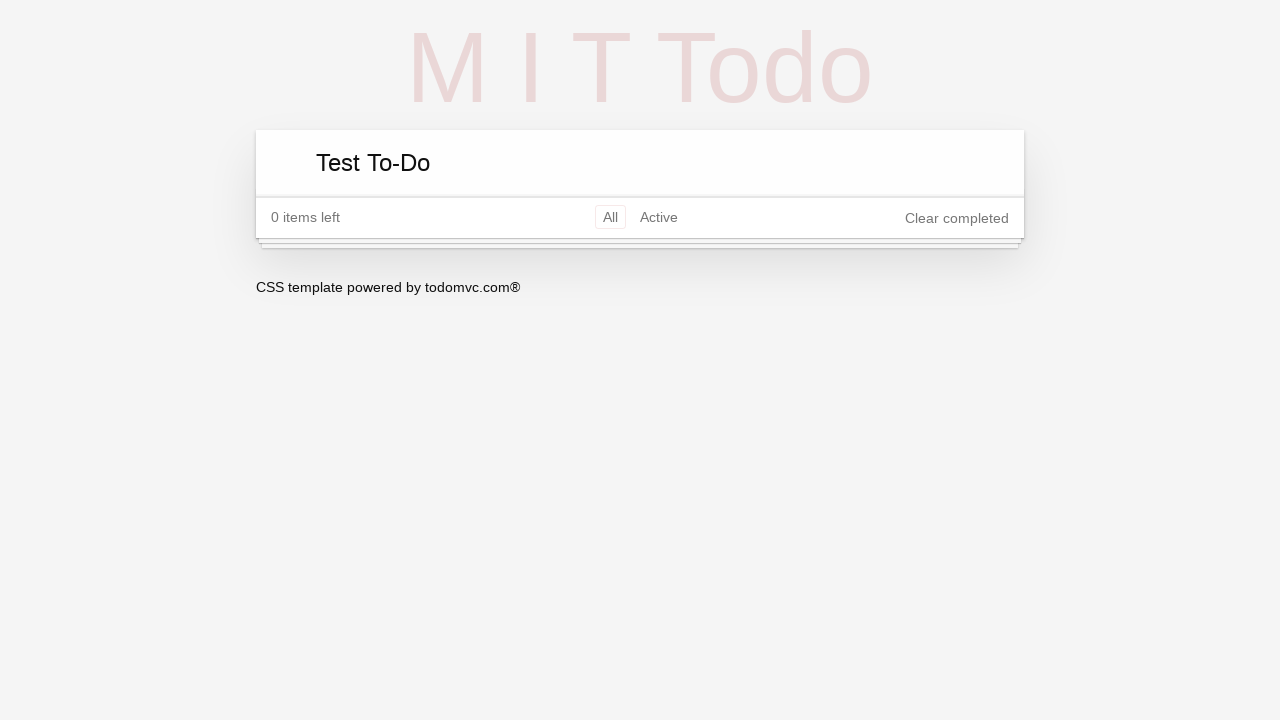

Pressed Enter to create the todo on .new-todo
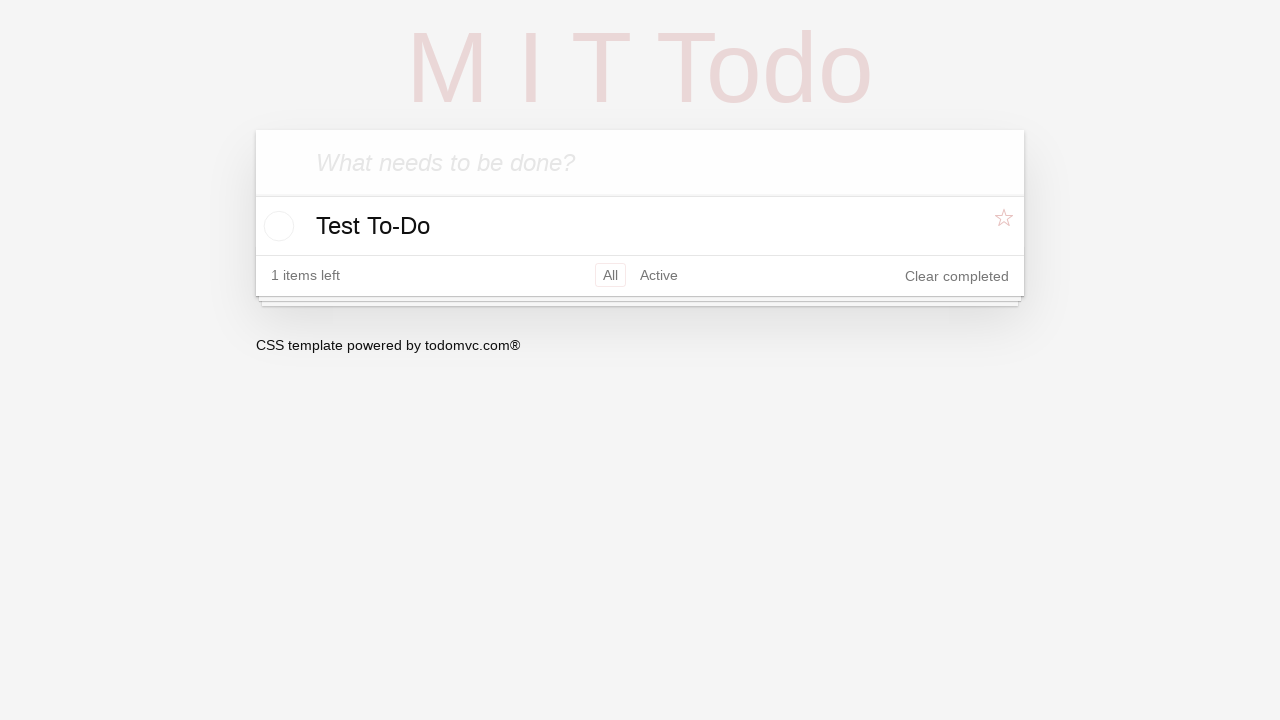

Waited for todo item to appear in the list
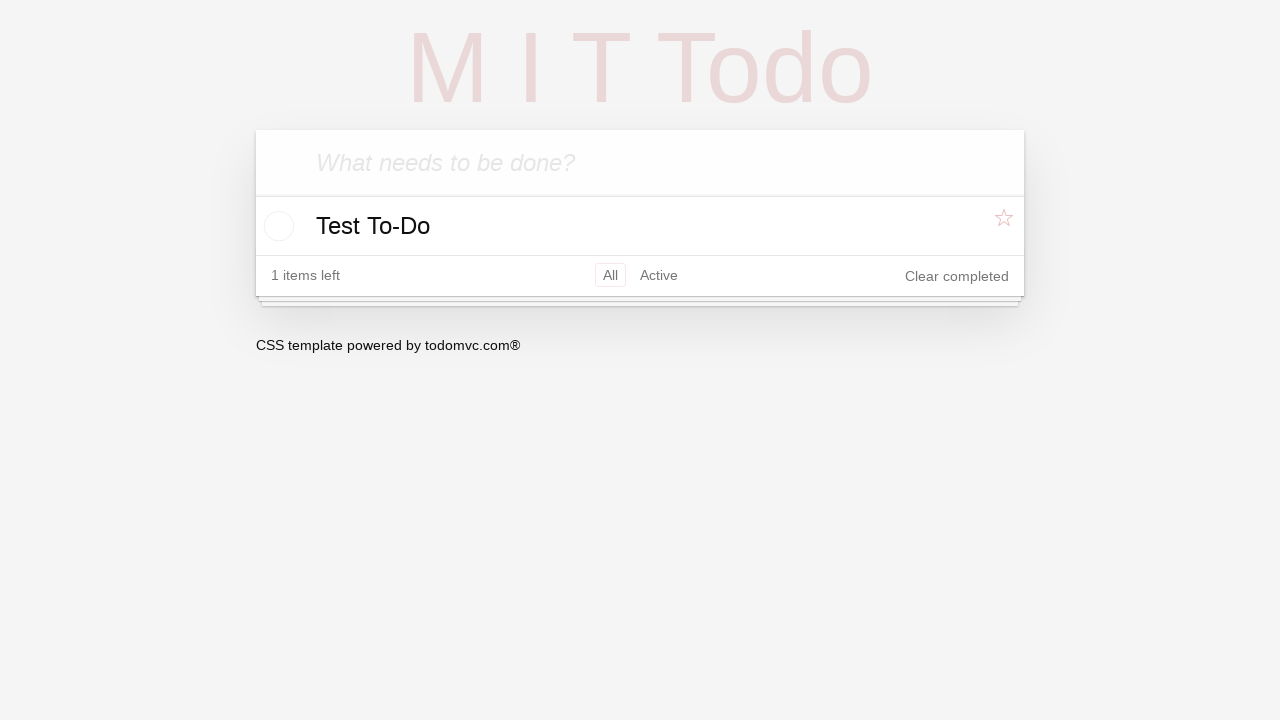

Clicked checkbox to mark todo as complete at (276, 226) on li.todo input
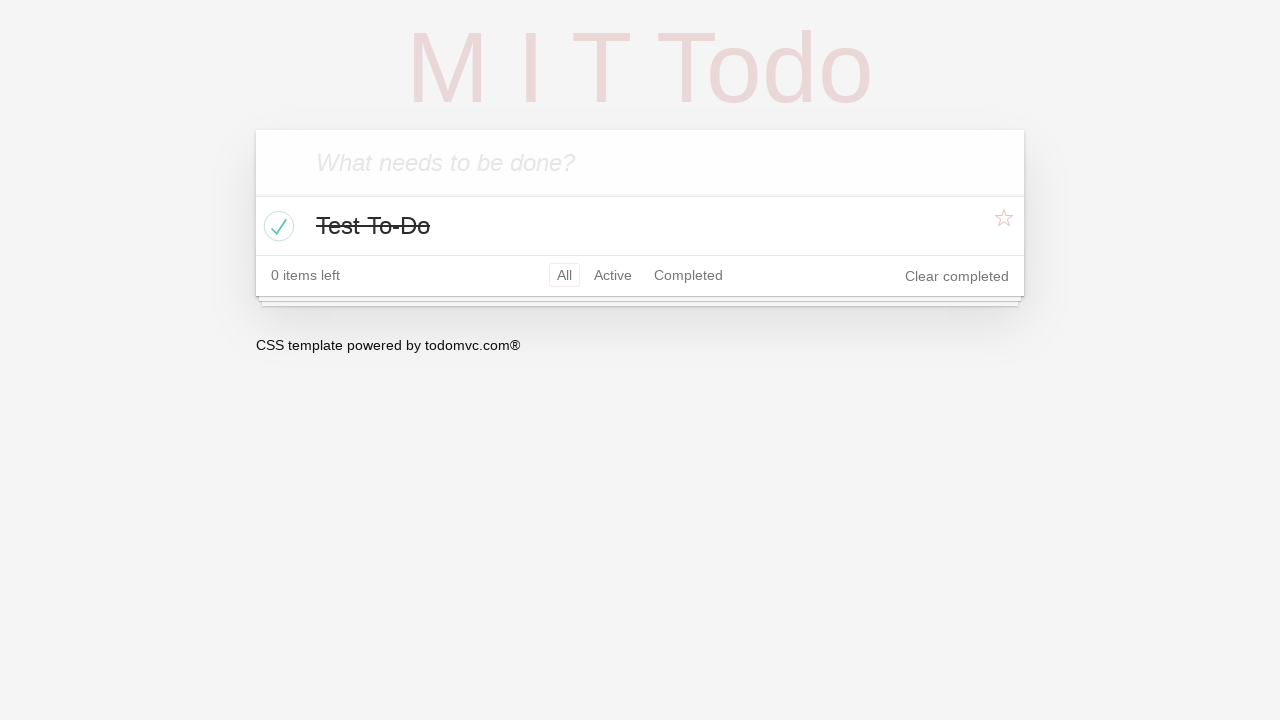

Clicked 'Clear Completed' button to remove the todo at (957, 276) on button.clear-completed
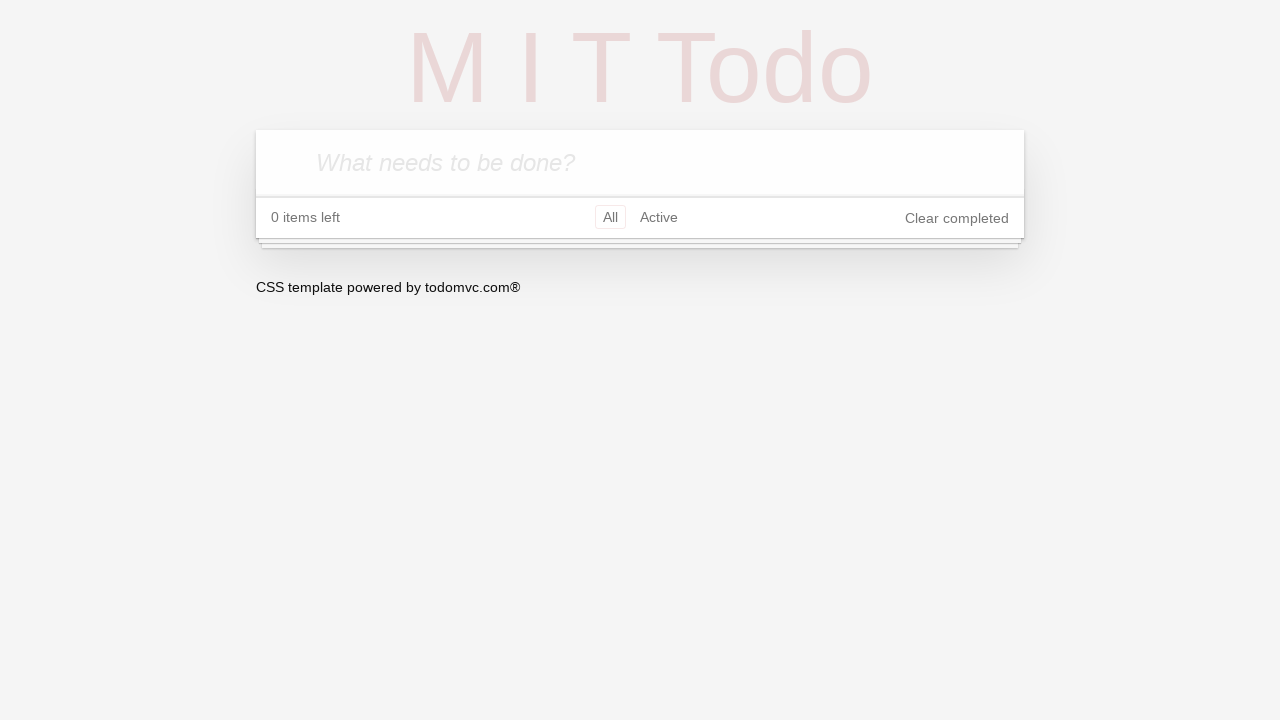

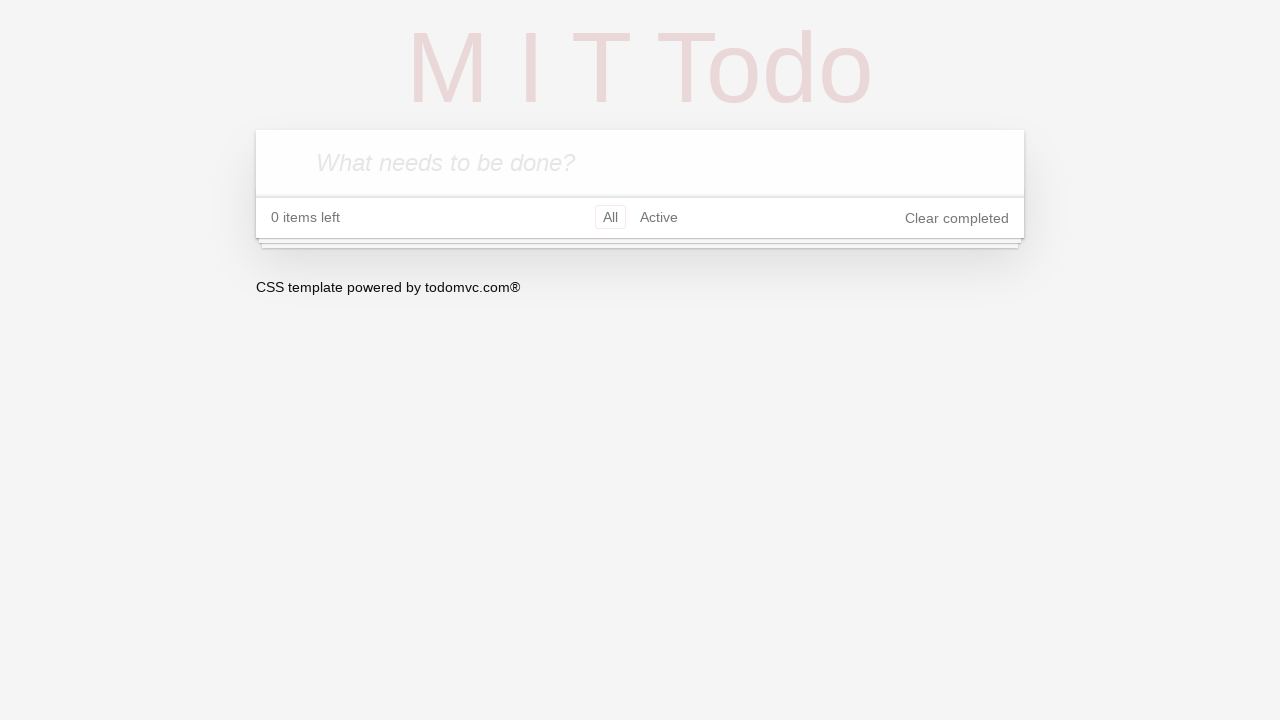